Tests adding multiple products to cart by searching for specific product names and clicking their "Add to Cart" buttons

Starting URL: https://rahulshettyacademy.com/seleniumPractise/#/

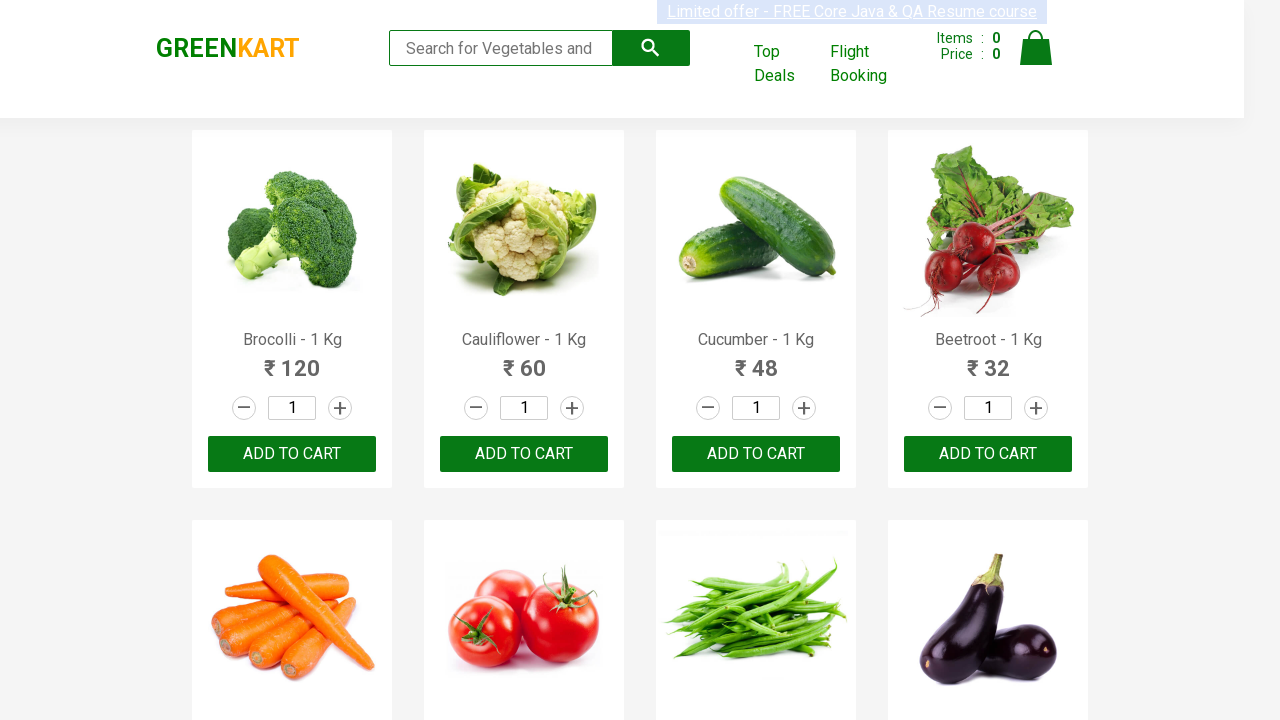

Waited for product names to load on the page
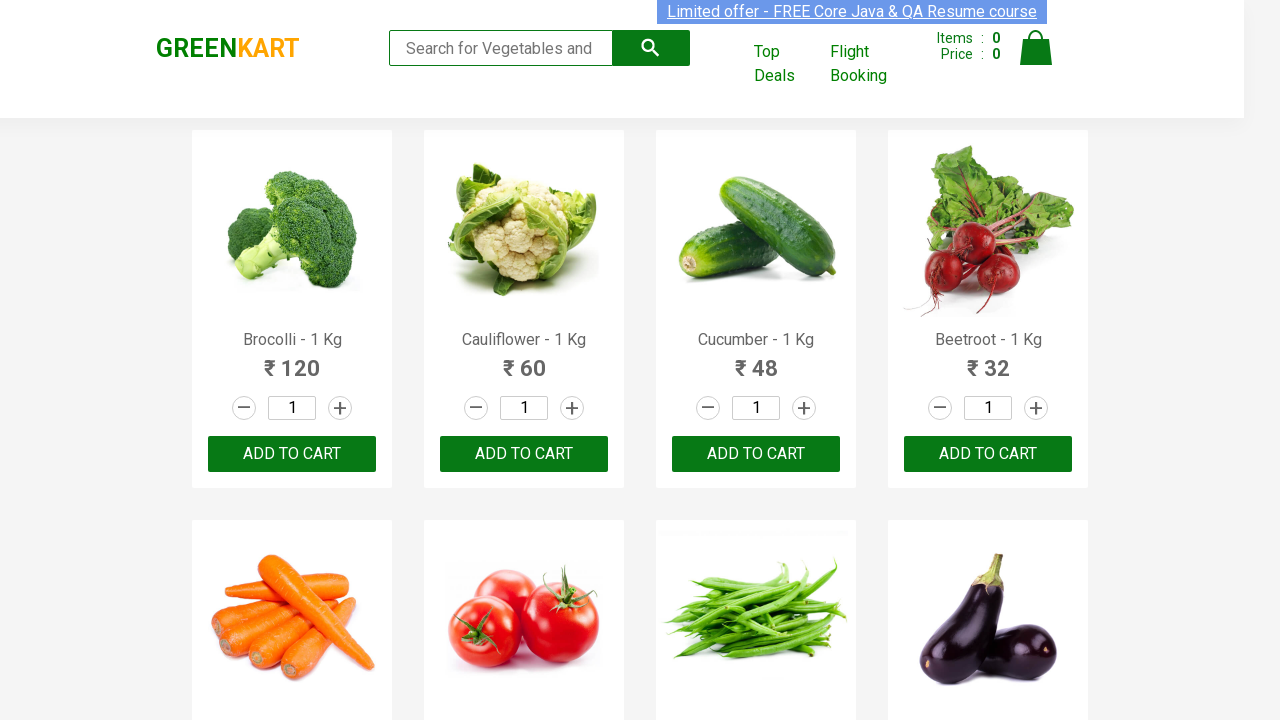

Defined list of products to add to cart: Cucumber, Brocolli, Beetroot, Cauliflower
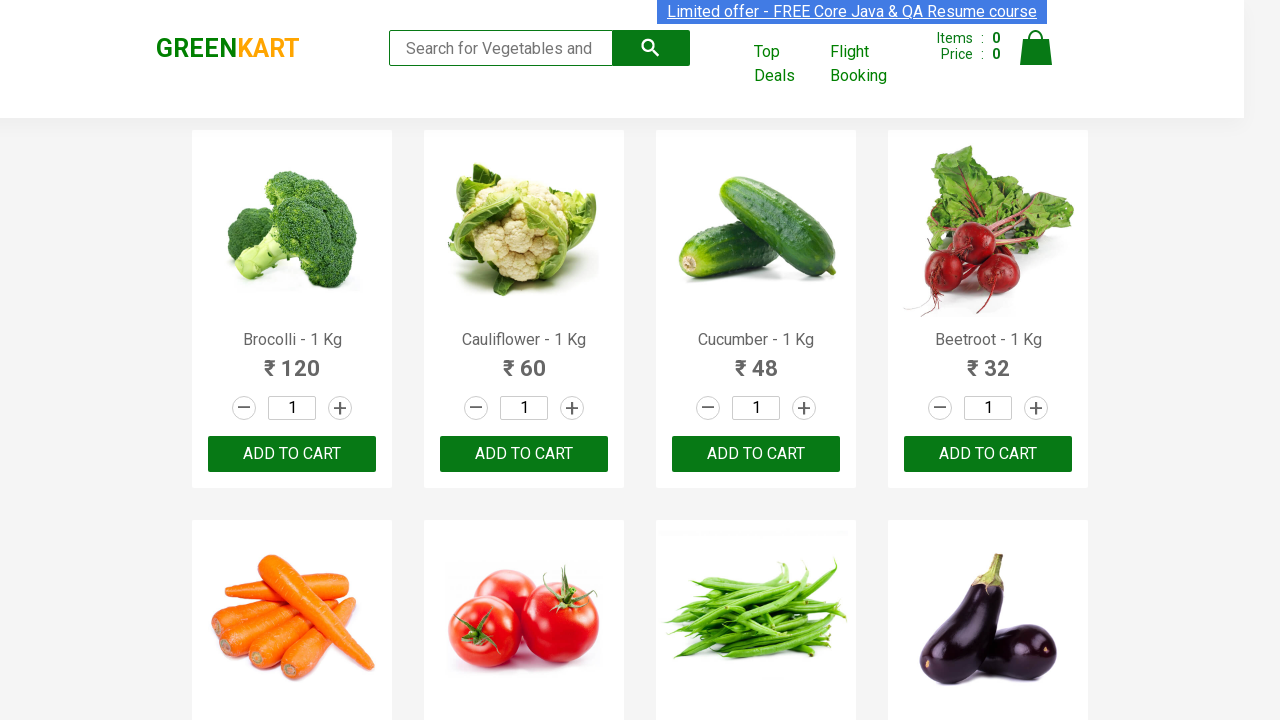

Retrieved all product name elements from the page
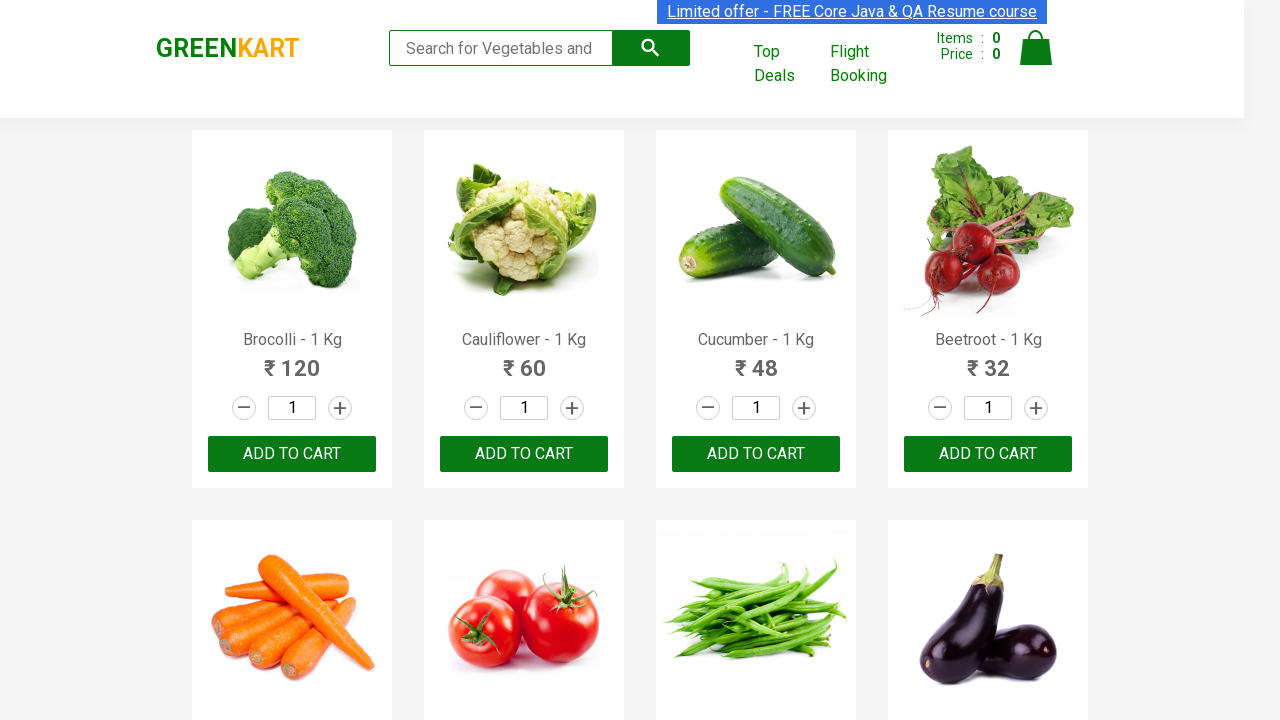

Retrieved all 'Add to Cart' buttons from the page
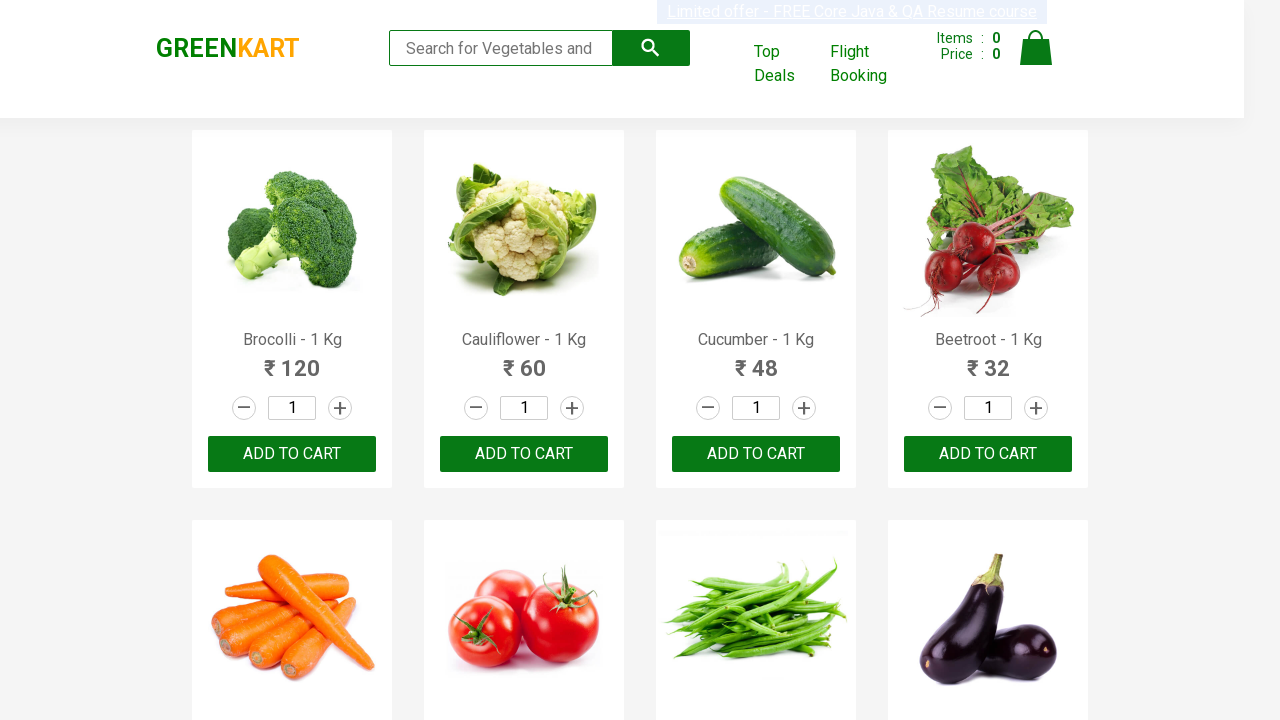

Extracted product name: 'Brocolli'
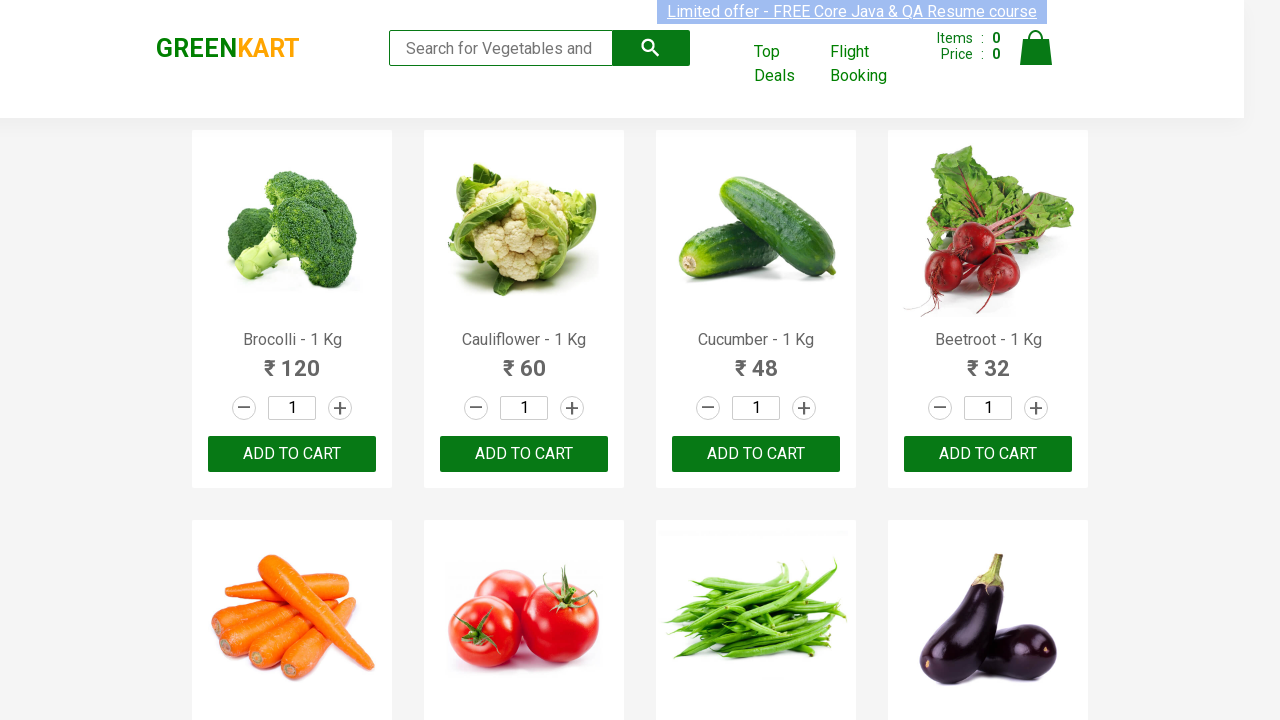

Clicked 'Add to Cart' button for 'Brocolli' at (292, 454) on div.product-action button >> nth=0
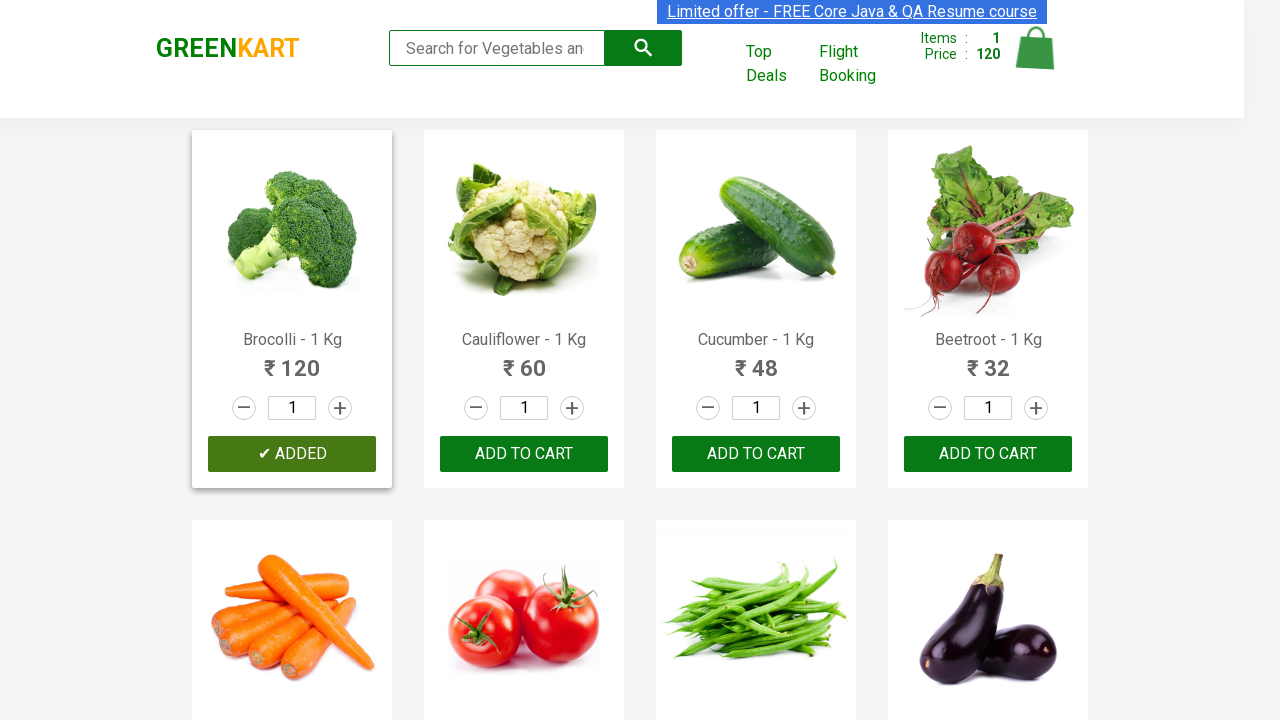

Extracted product name: 'Cauliflower'
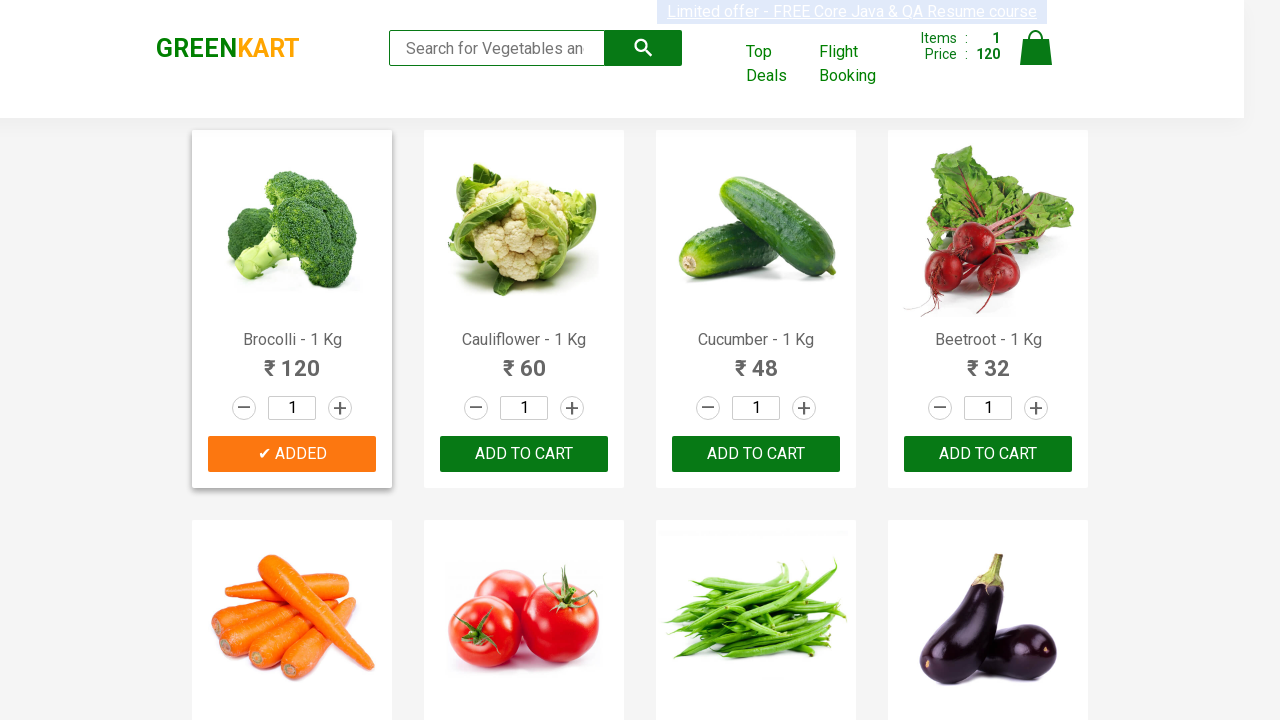

Clicked 'Add to Cart' button for 'Cauliflower' at (524, 454) on div.product-action button >> nth=1
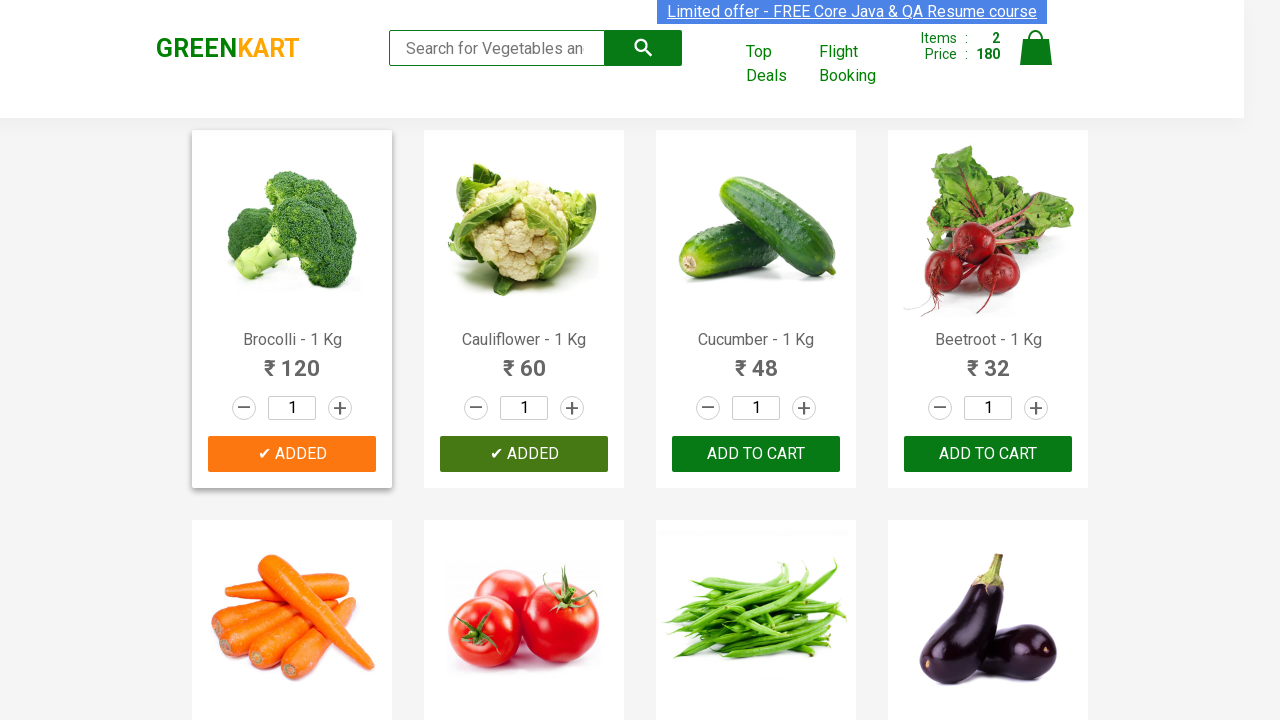

Extracted product name: 'Cucumber'
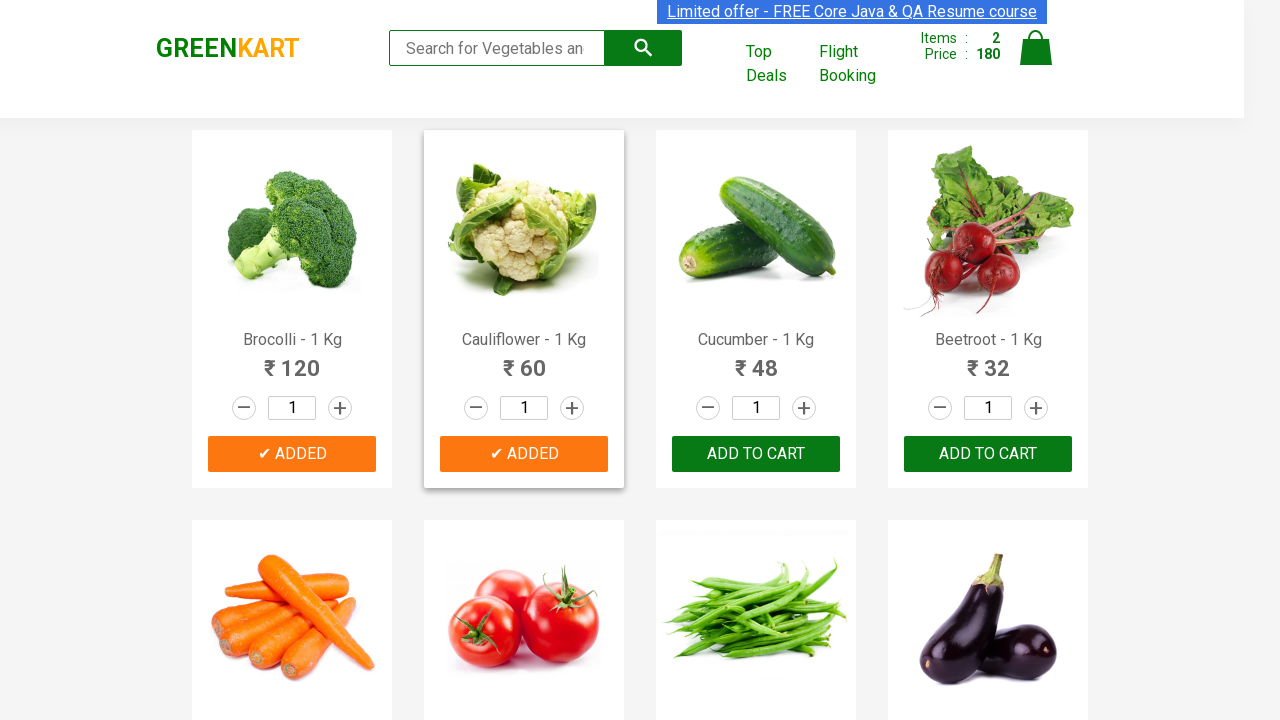

Clicked 'Add to Cart' button for 'Cucumber' at (756, 454) on div.product-action button >> nth=2
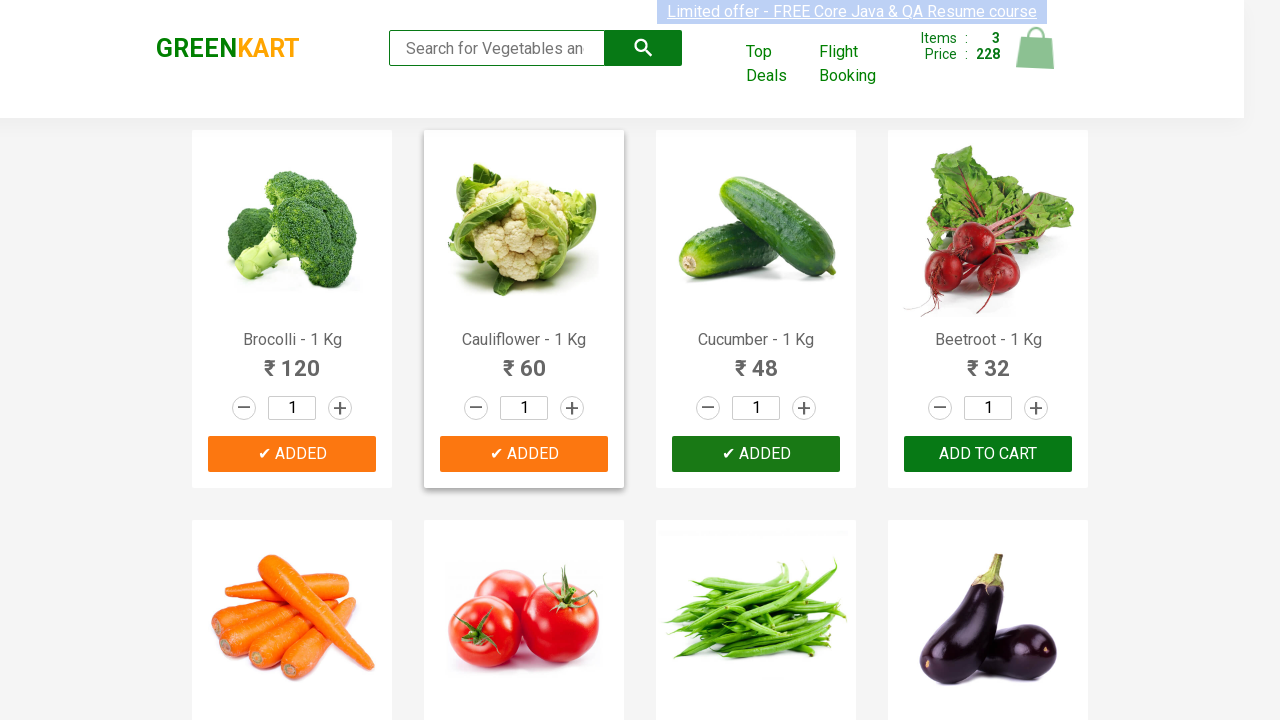

Extracted product name: 'Beetroot'
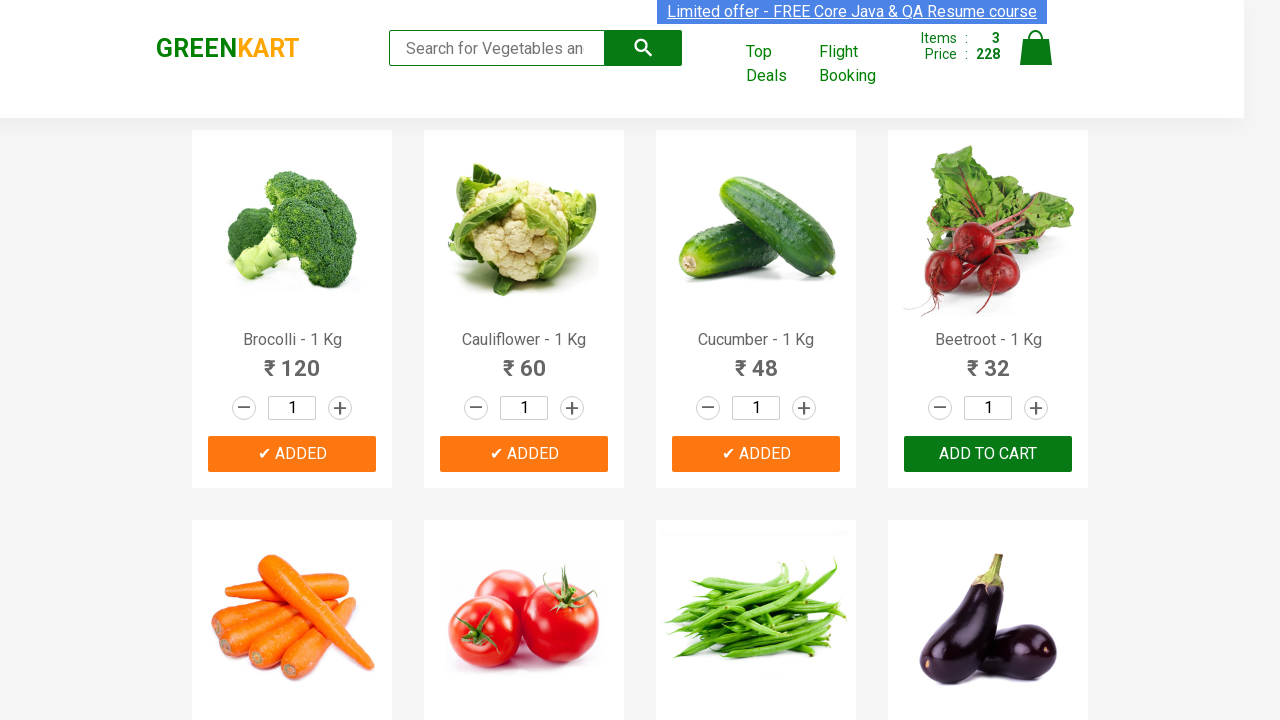

Clicked 'Add to Cart' button for 'Beetroot' at (988, 454) on div.product-action button >> nth=3
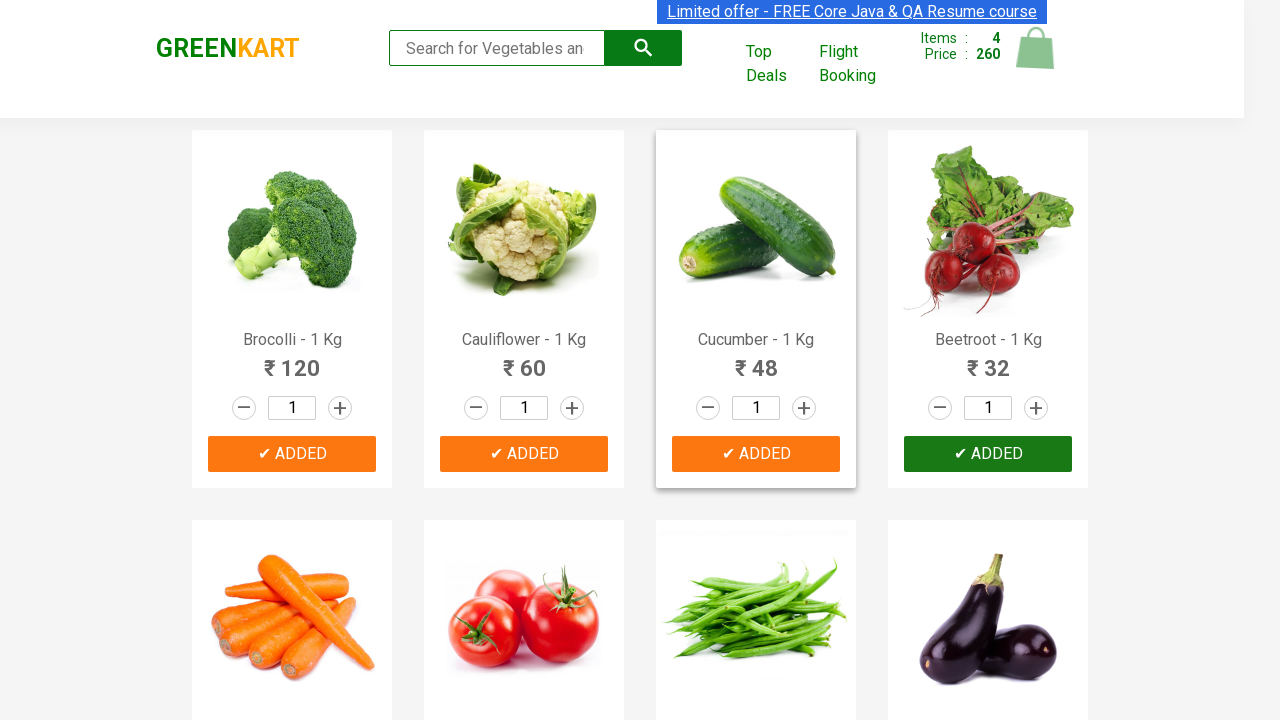

Successfully added all 4 products to cart
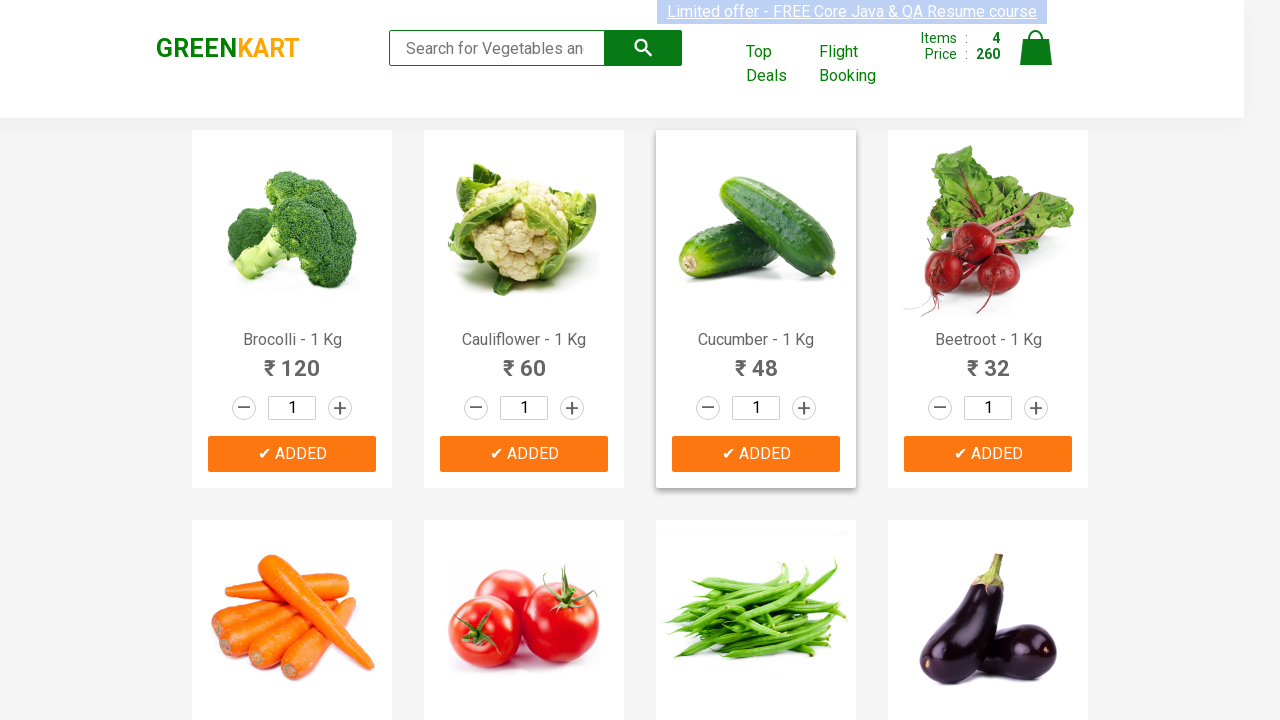

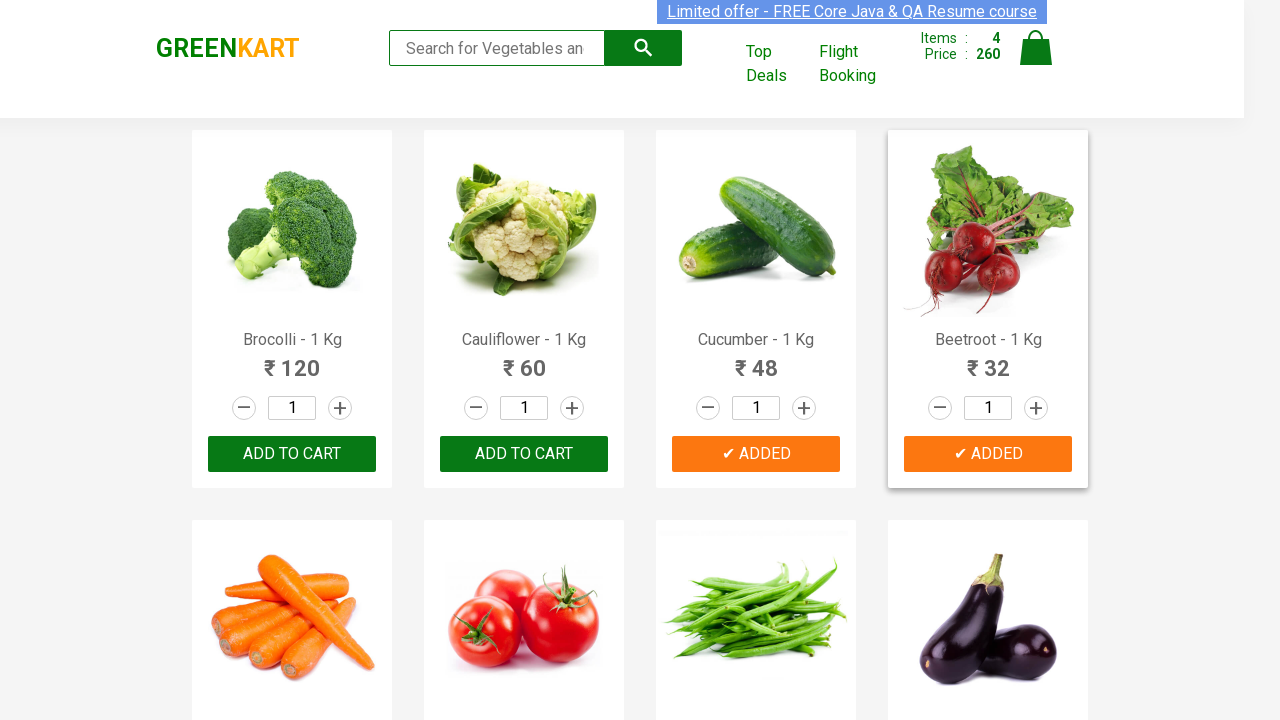